Tests e-commerce cart functionality by adding two Samsung Galaxy phones to cart and removing one item

Starting URL: https://www.demoblaze.com/index.html

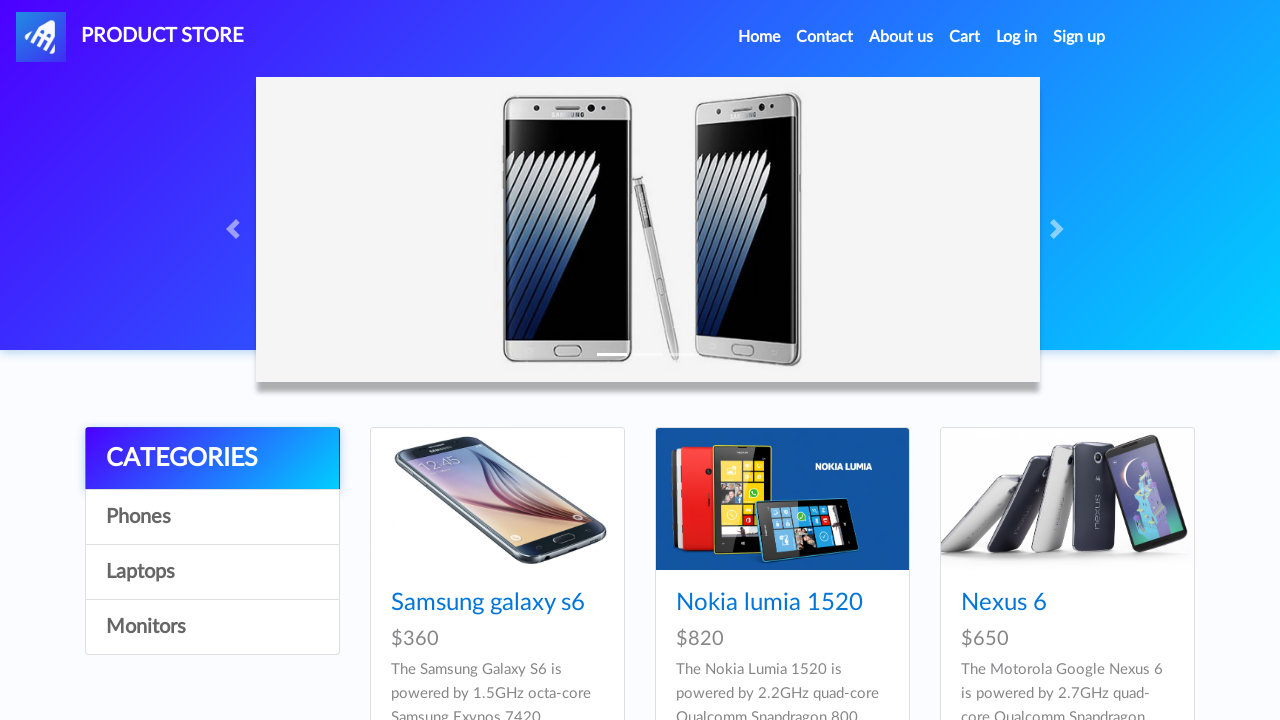

Clicked on Samsung Galaxy S6 product at (488, 603) on text=Samsung galaxy s6
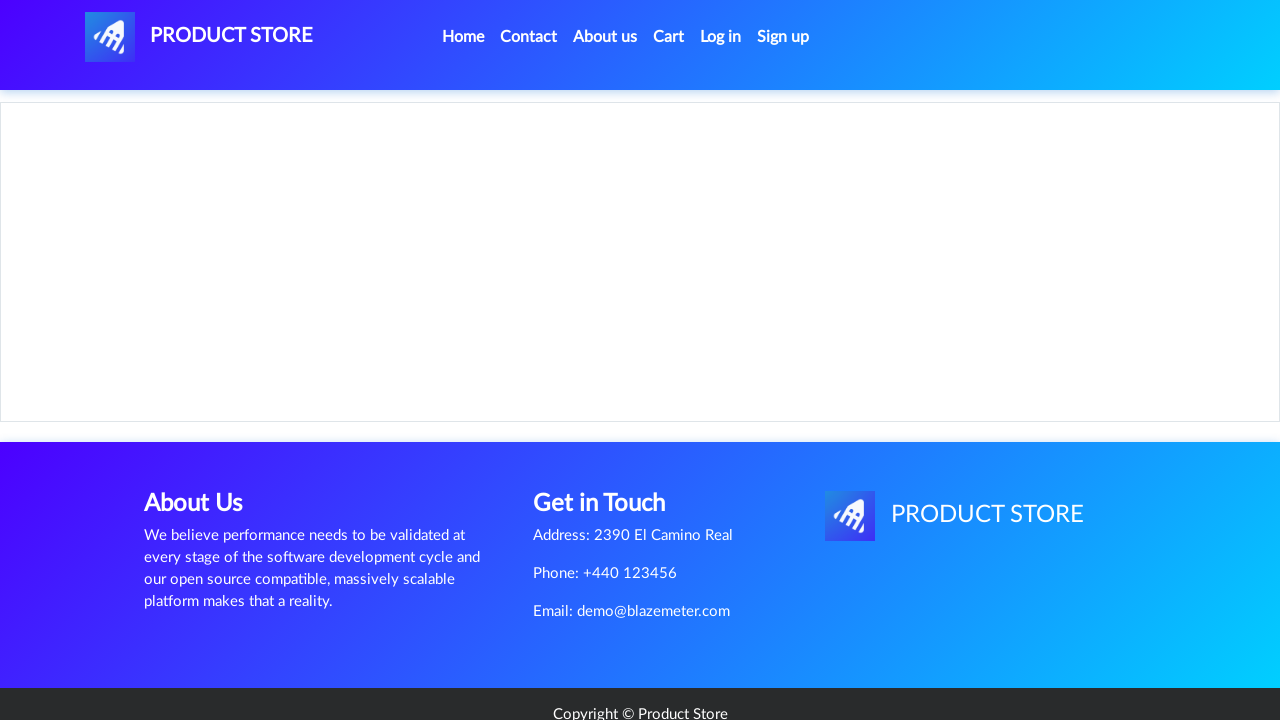

Add to cart button appeared for Samsung Galaxy S6
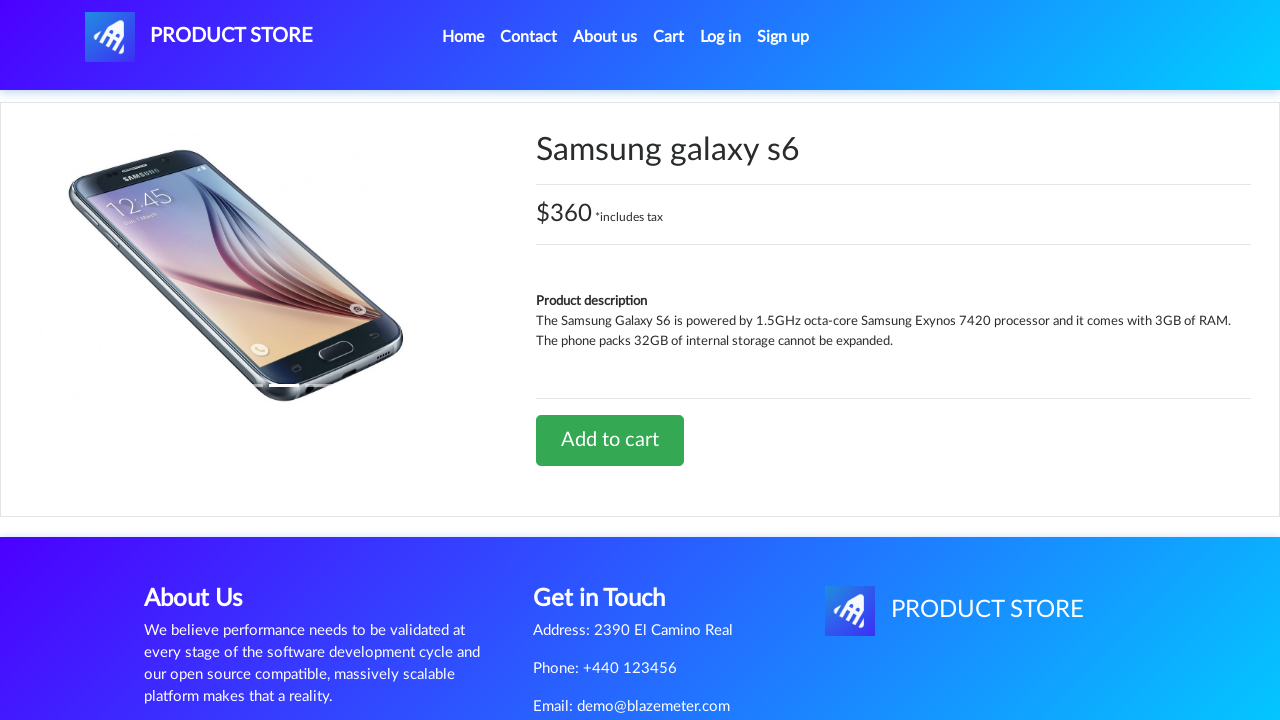

Clicked Add to cart for Samsung Galaxy S6 at (610, 440) on text=Add to cart
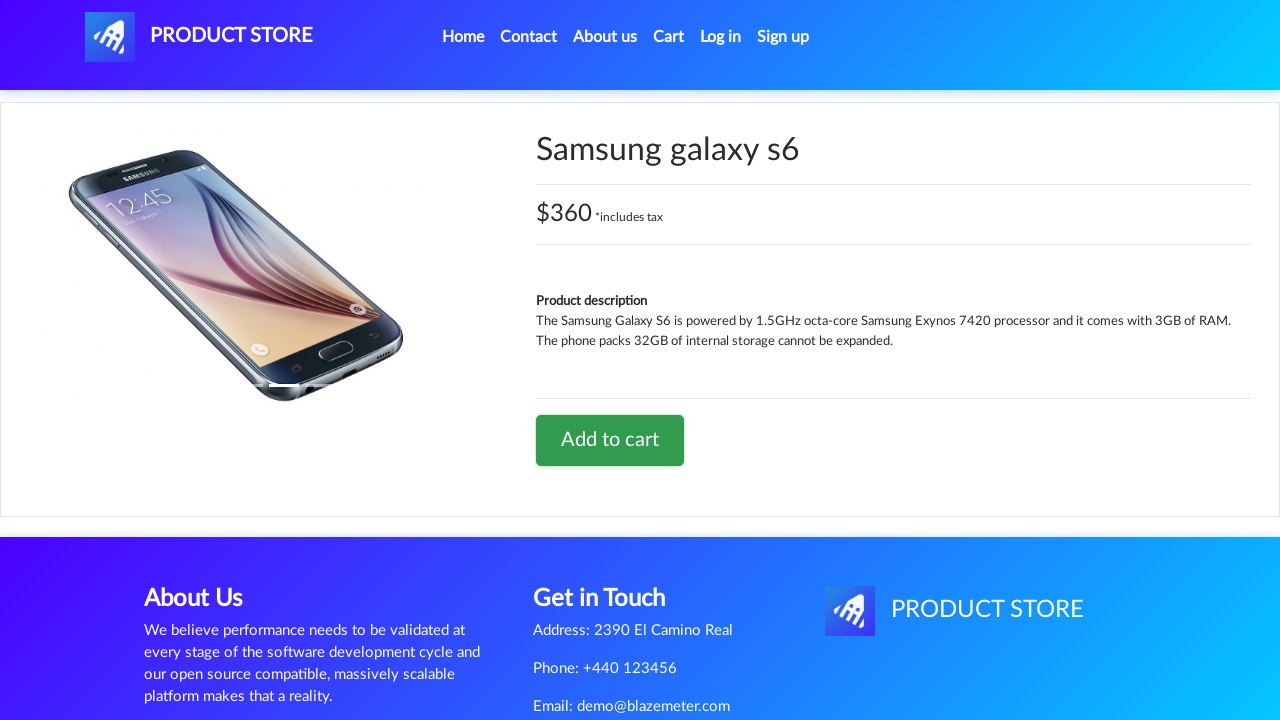

Set up dialog handler to accept alerts
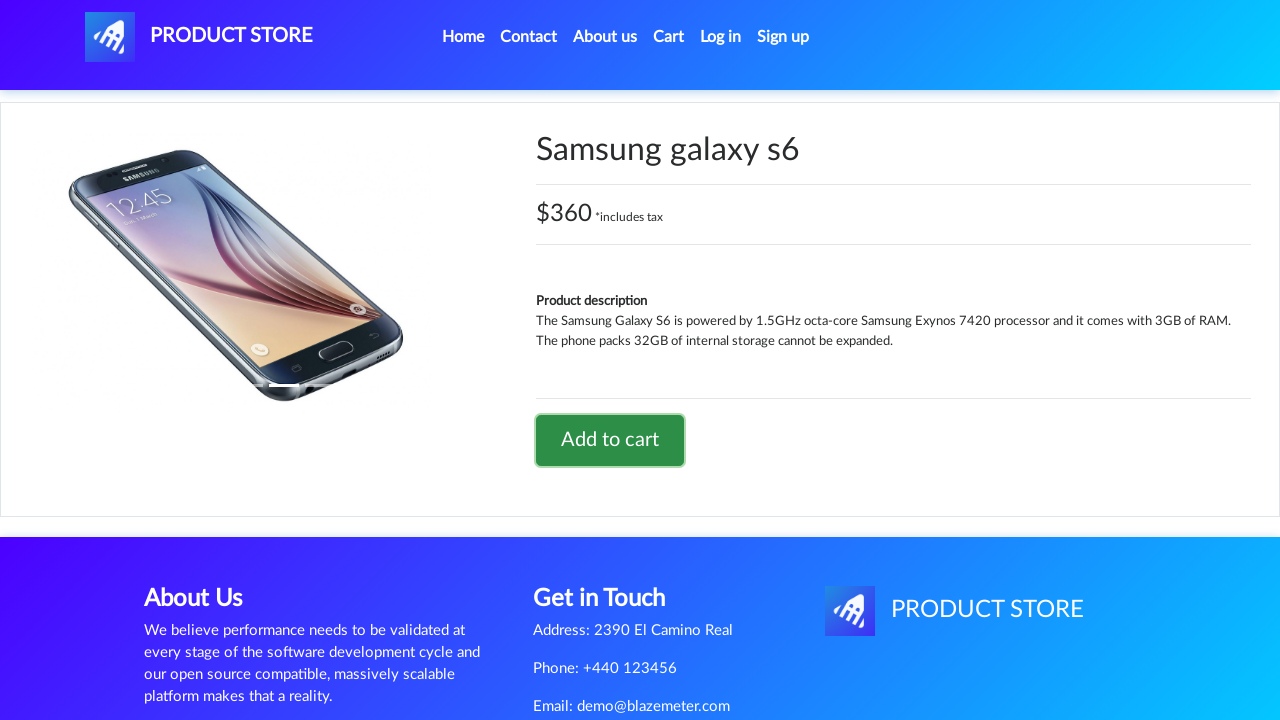

Clicked home/logo to return to main page at (199, 37) on #nava
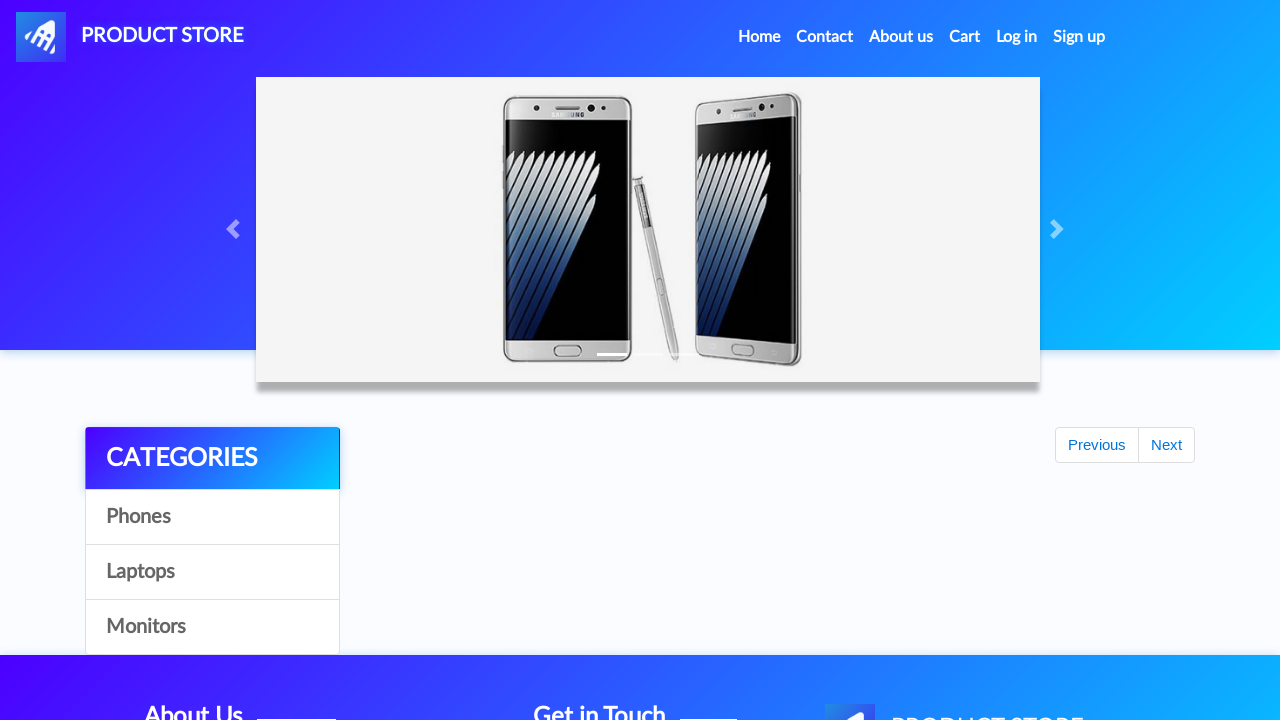

Samsung Galaxy S7 product is visible
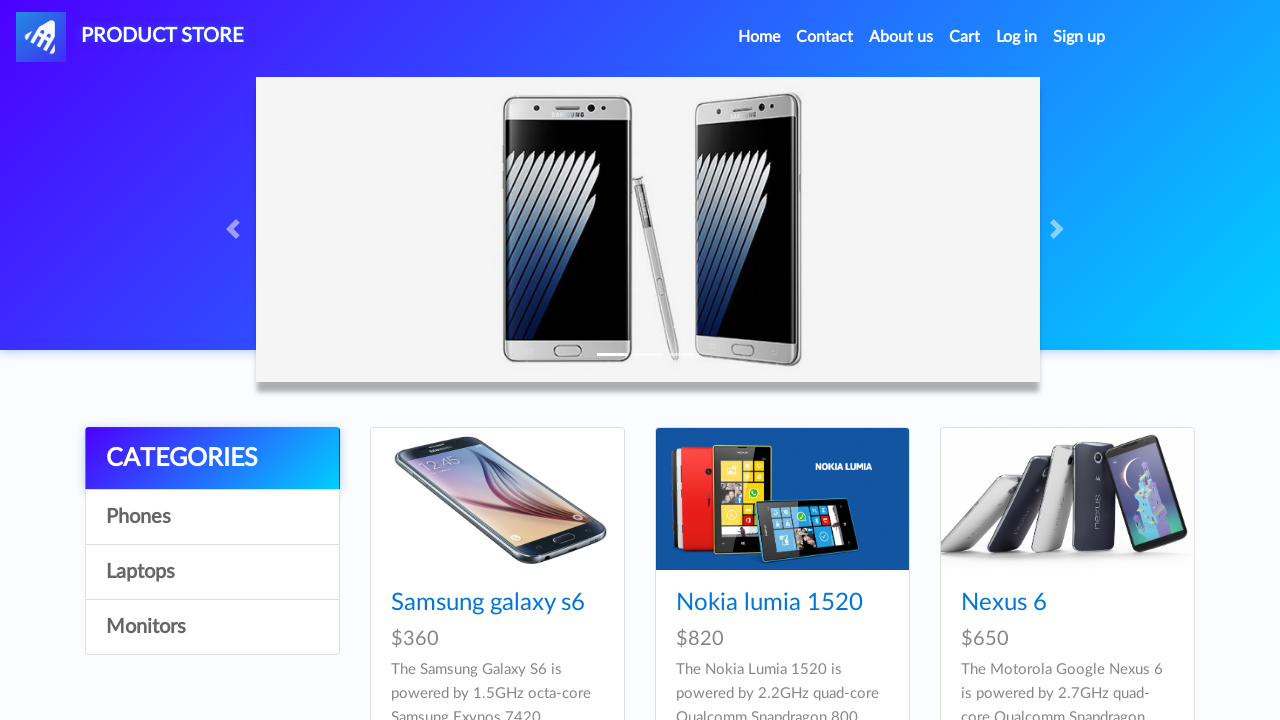

Clicked on Samsung Galaxy S7 product at (488, 361) on text=Samsung galaxy s7
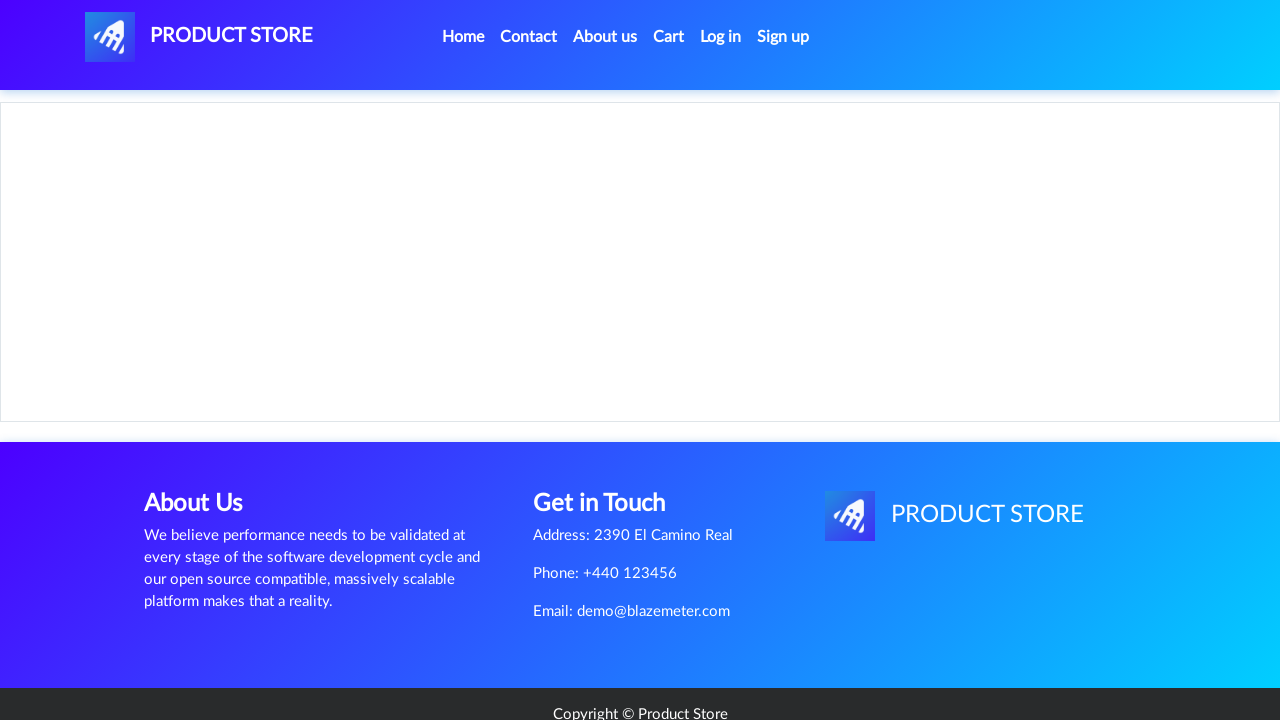

Add to cart button appeared for Samsung Galaxy S7
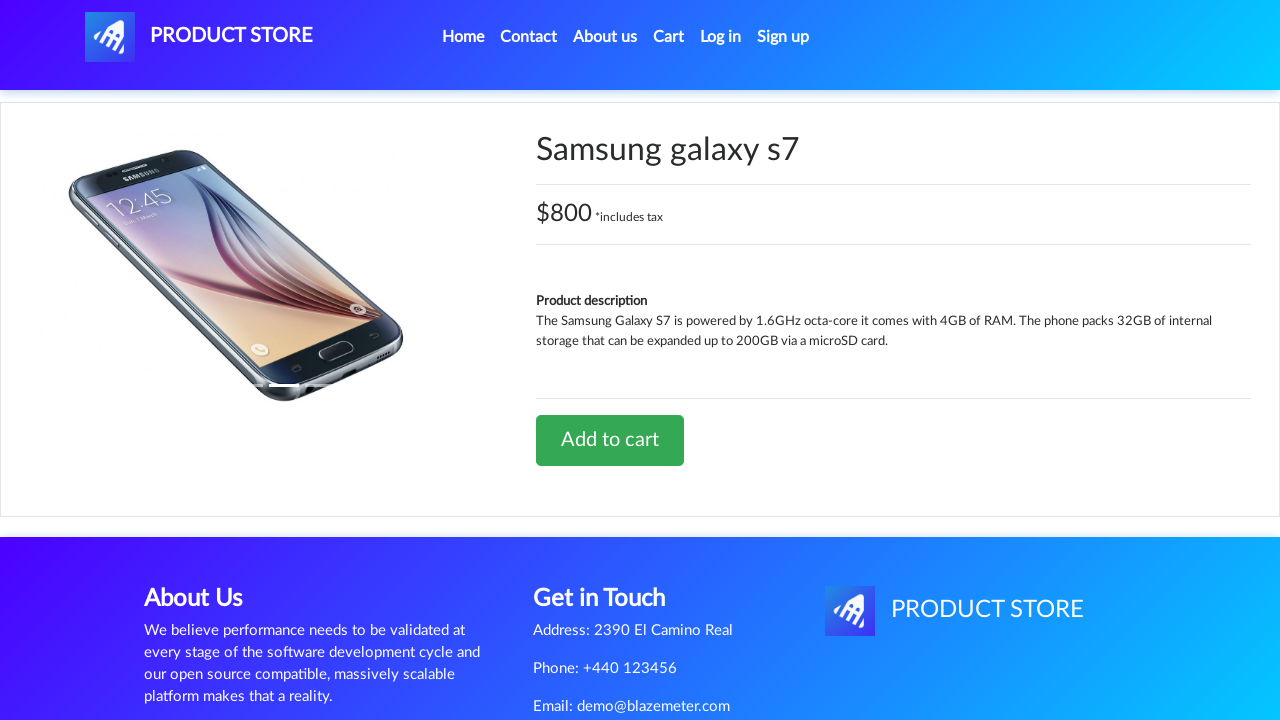

Clicked Add to cart for Samsung Galaxy S7 at (610, 440) on text=Add to cart
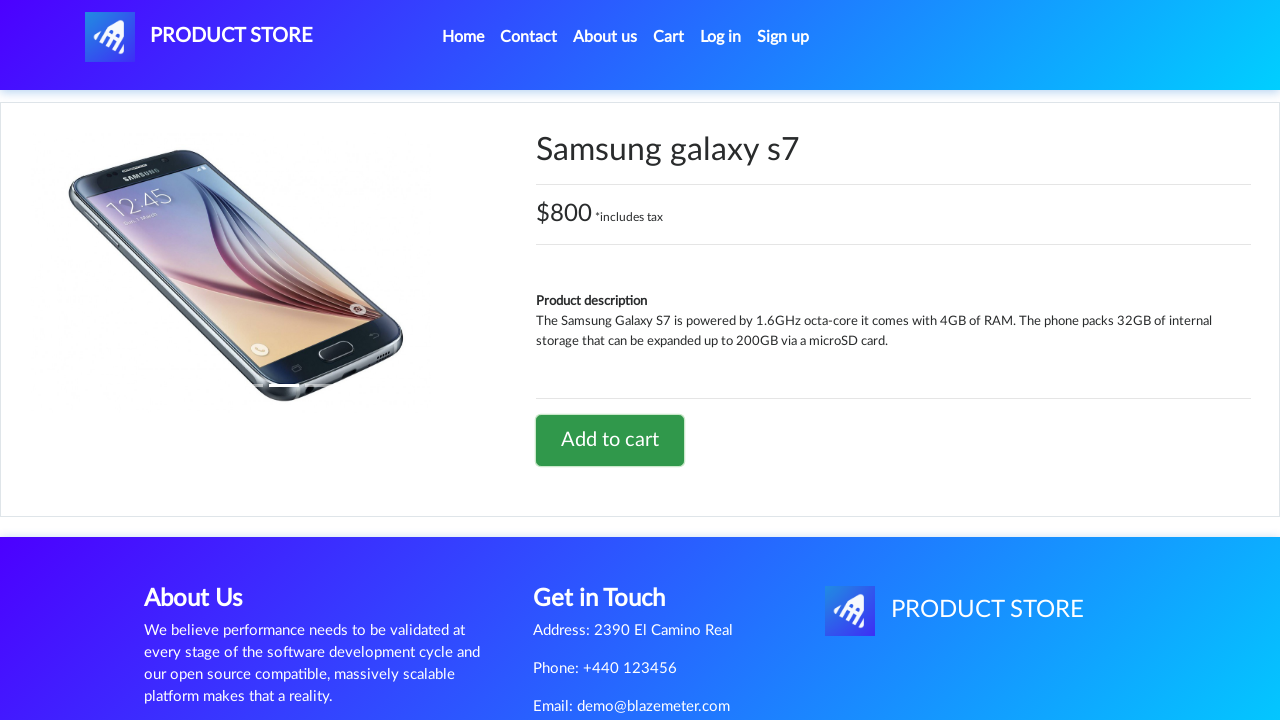

Navigated to shopping cart at (669, 37) on #cartur
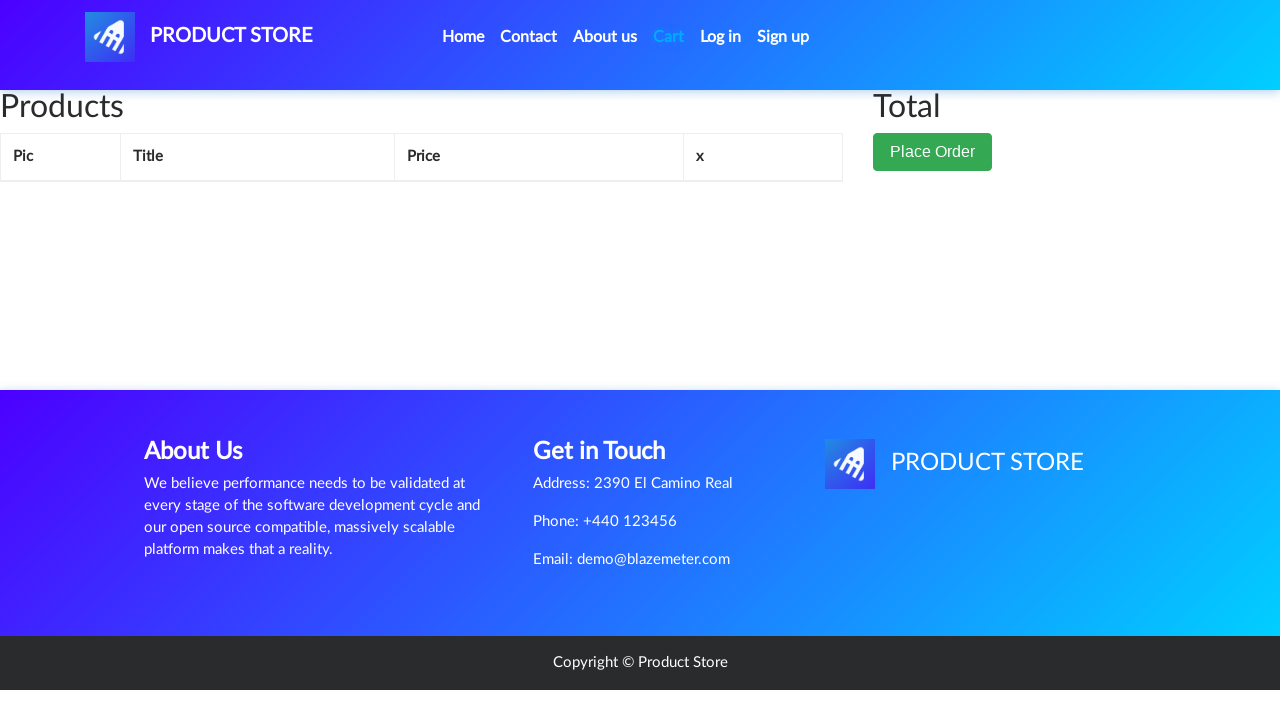

Delete button is available in cart
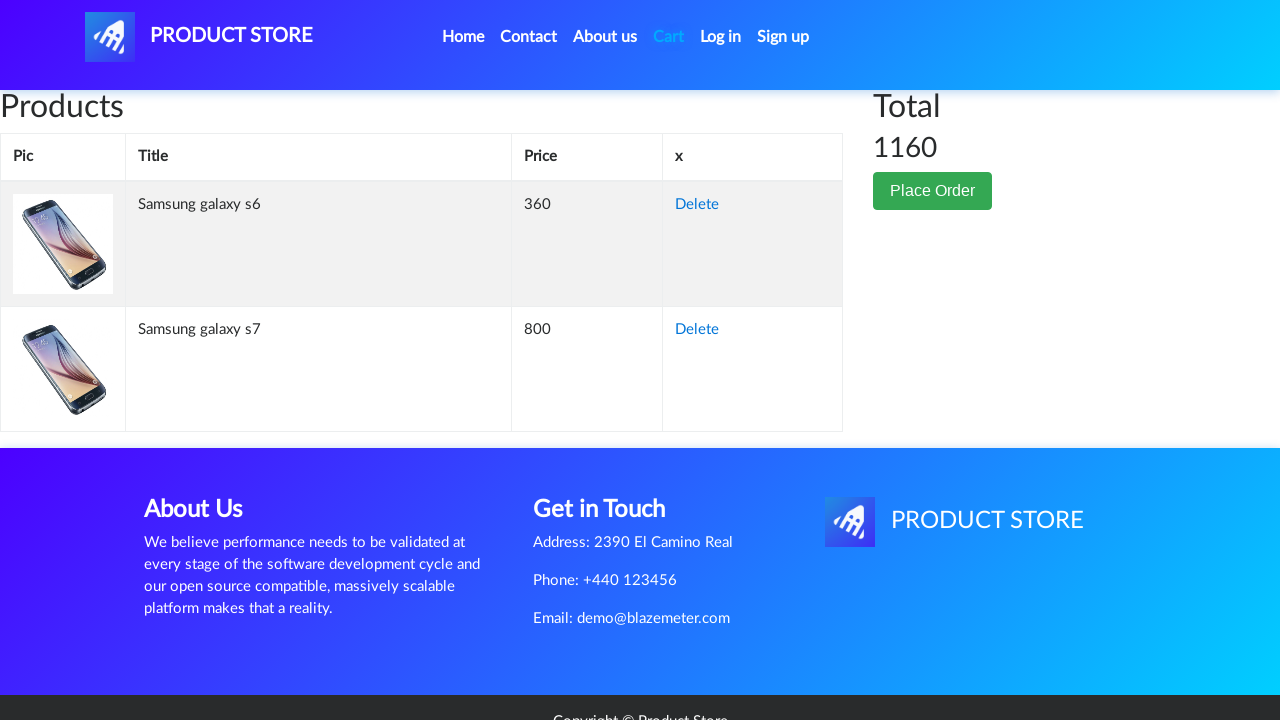

Clicked Delete to remove one item from cart at (697, 205) on text=Delete
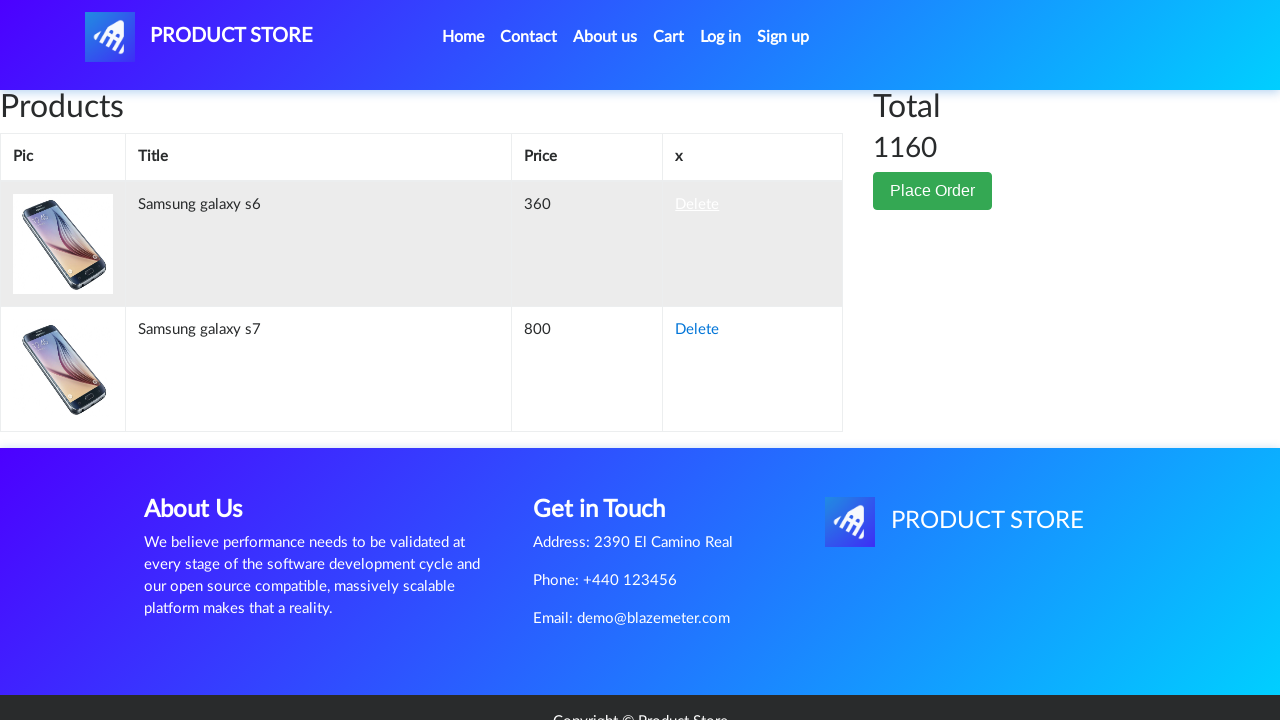

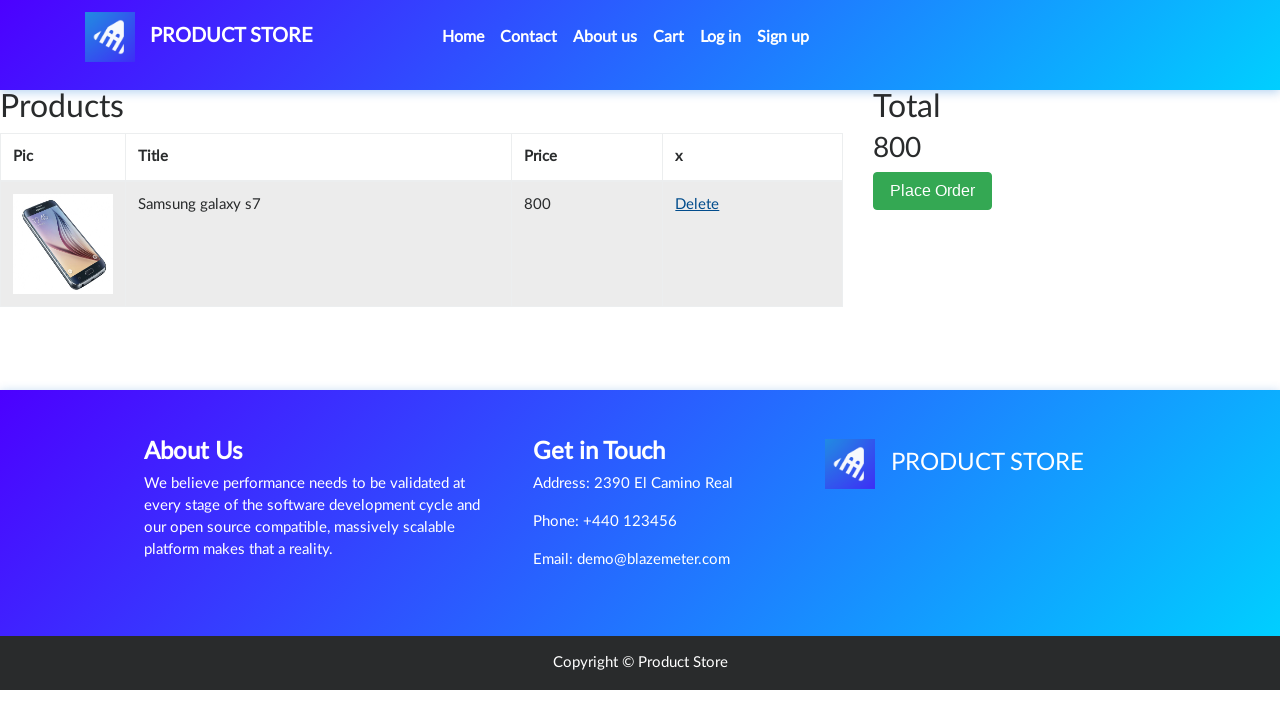